Tests editing a todo item by double-clicking, filling new text, and pressing Enter

Starting URL: https://demo.playwright.dev/todomvc

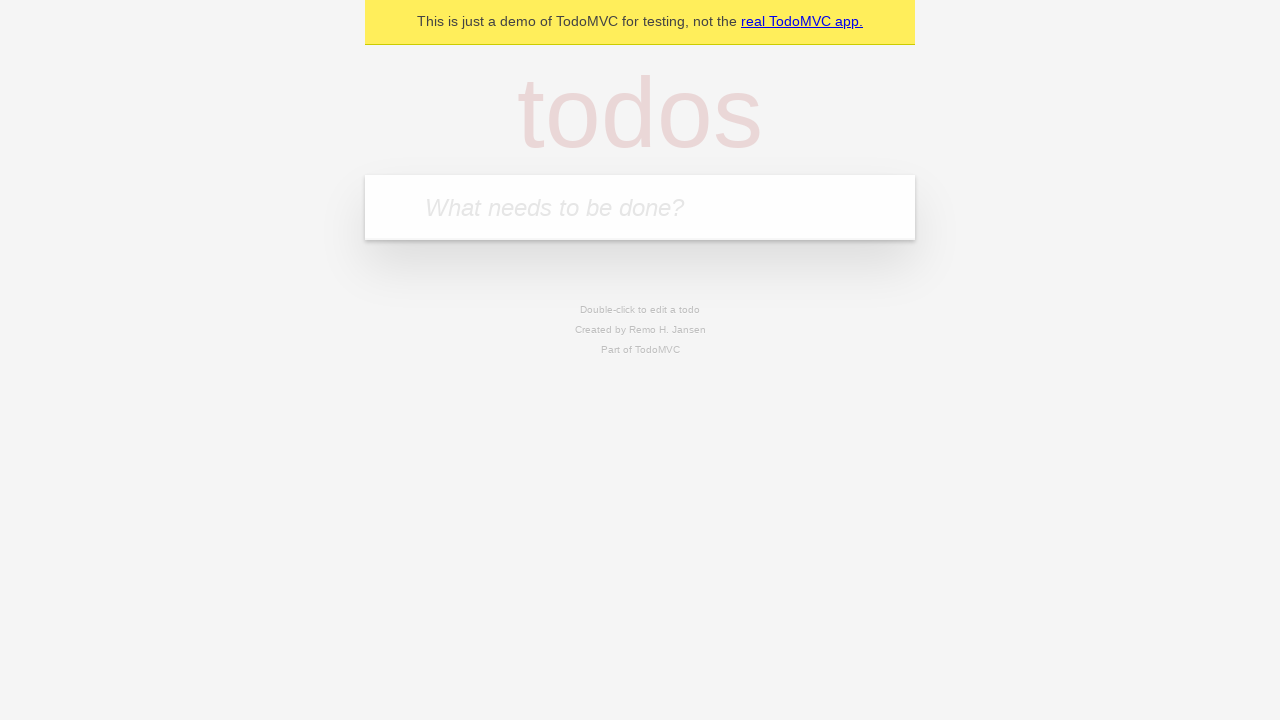

Filled todo input with 'buy some cheese' on internal:attr=[placeholder="What needs to be done?"i]
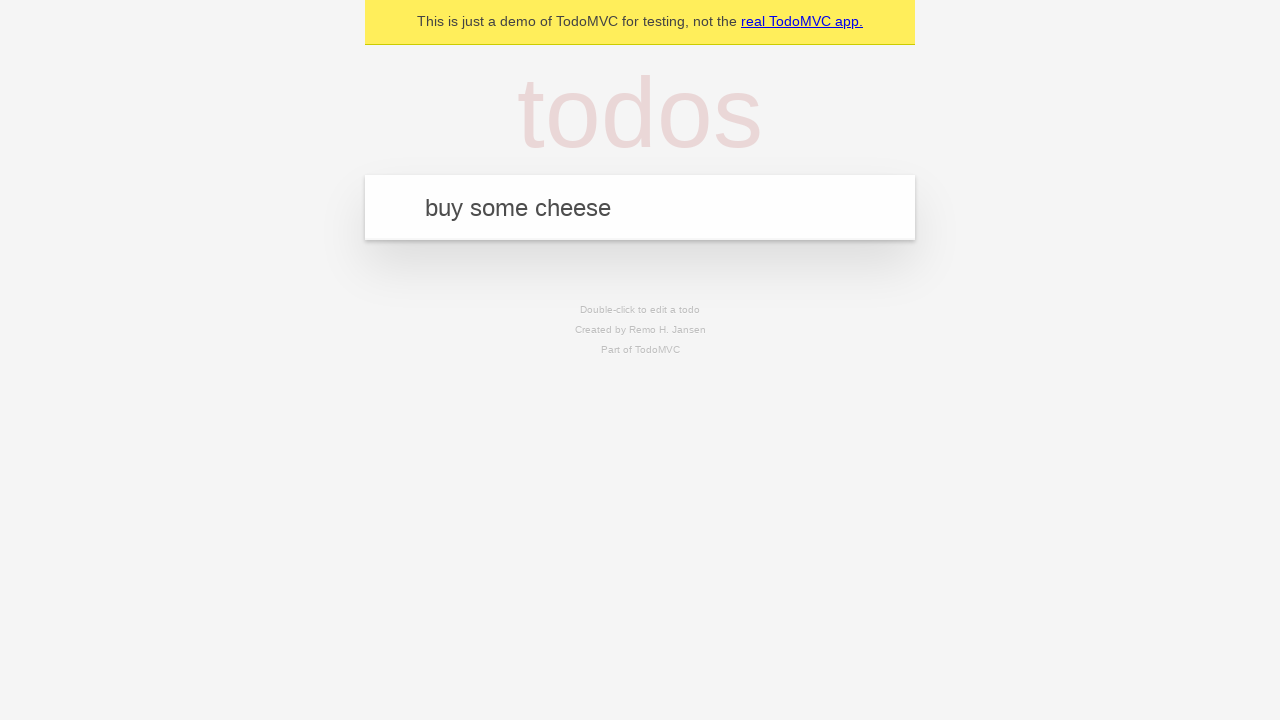

Pressed Enter to create first todo on internal:attr=[placeholder="What needs to be done?"i]
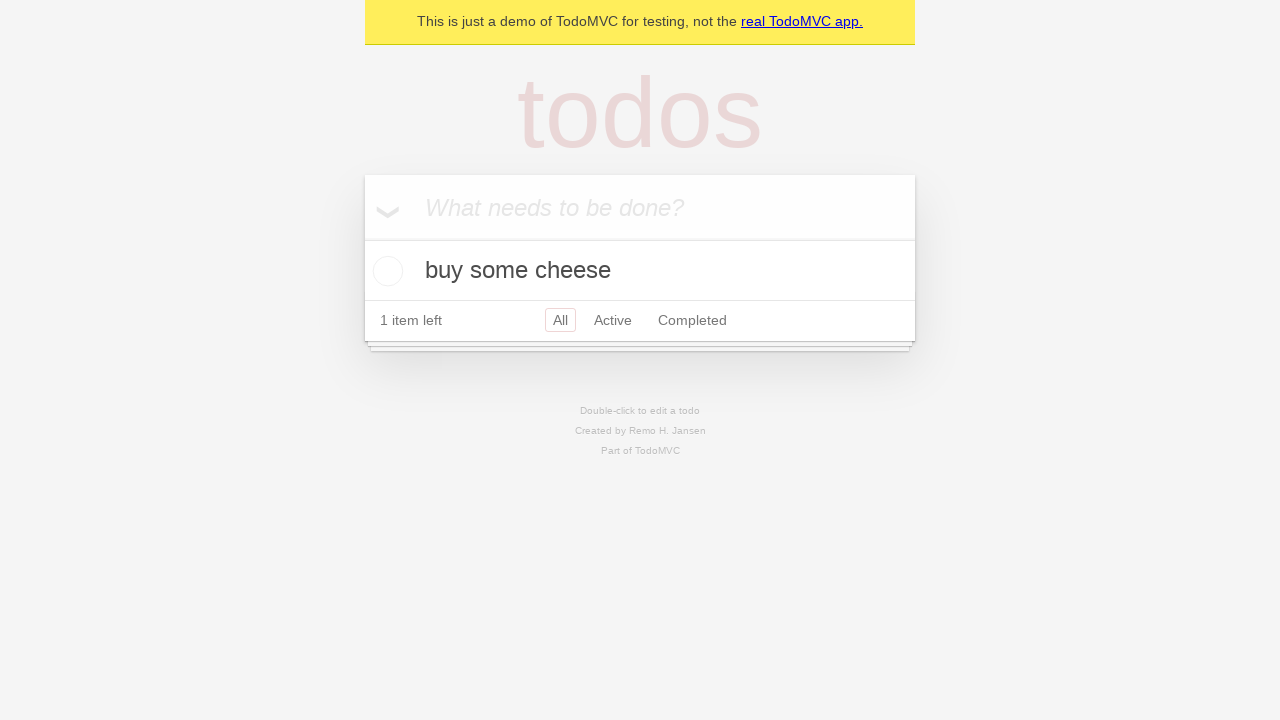

Filled todo input with 'feed the cat' on internal:attr=[placeholder="What needs to be done?"i]
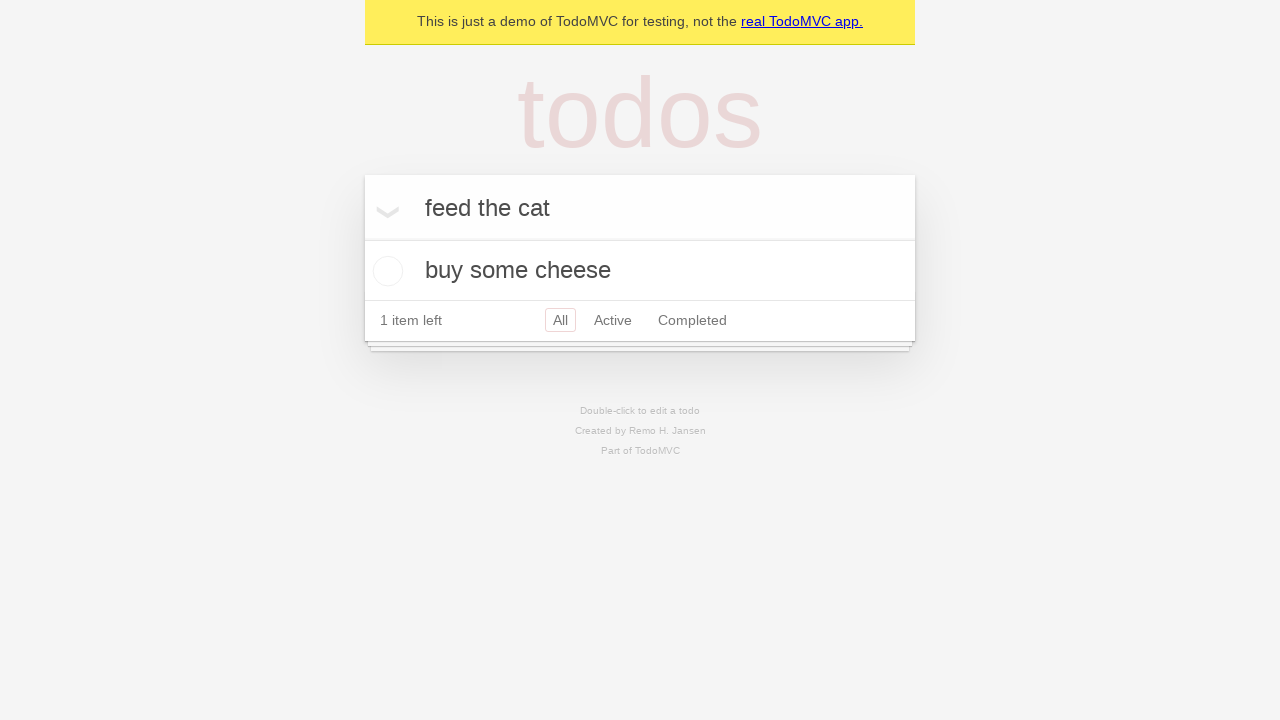

Pressed Enter to create second todo on internal:attr=[placeholder="What needs to be done?"i]
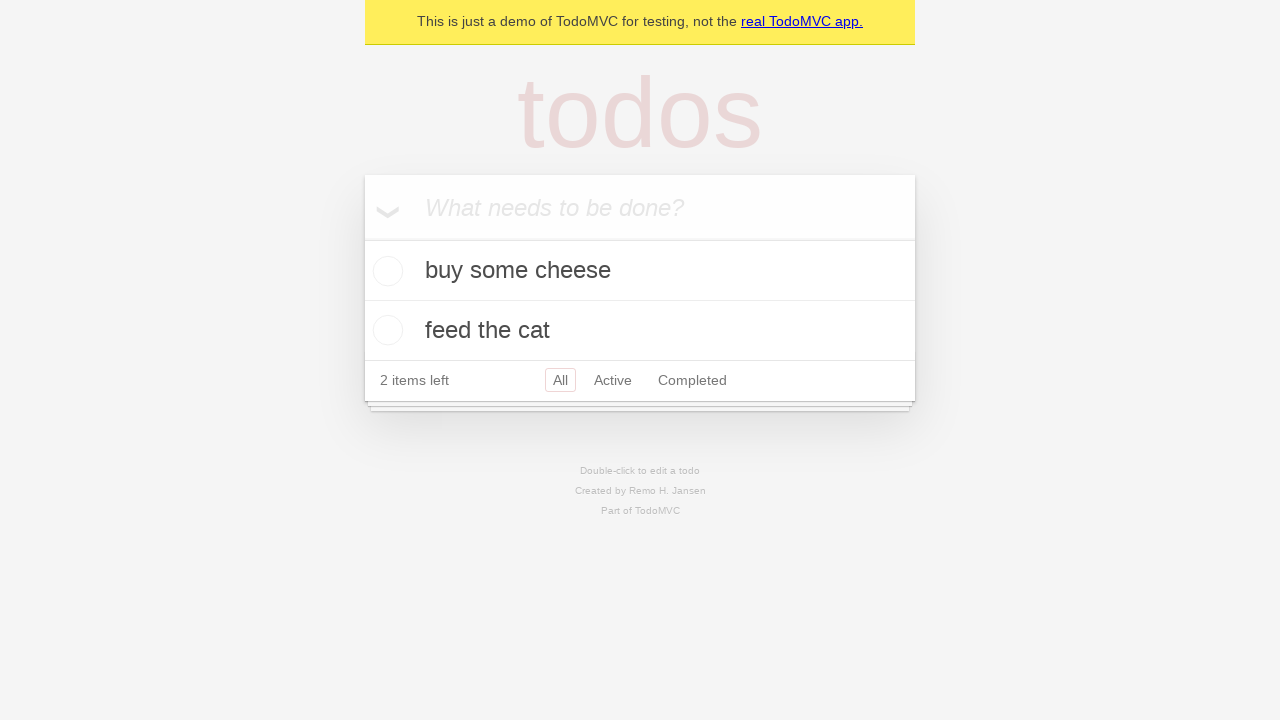

Filled todo input with 'book a doctors appointment' on internal:attr=[placeholder="What needs to be done?"i]
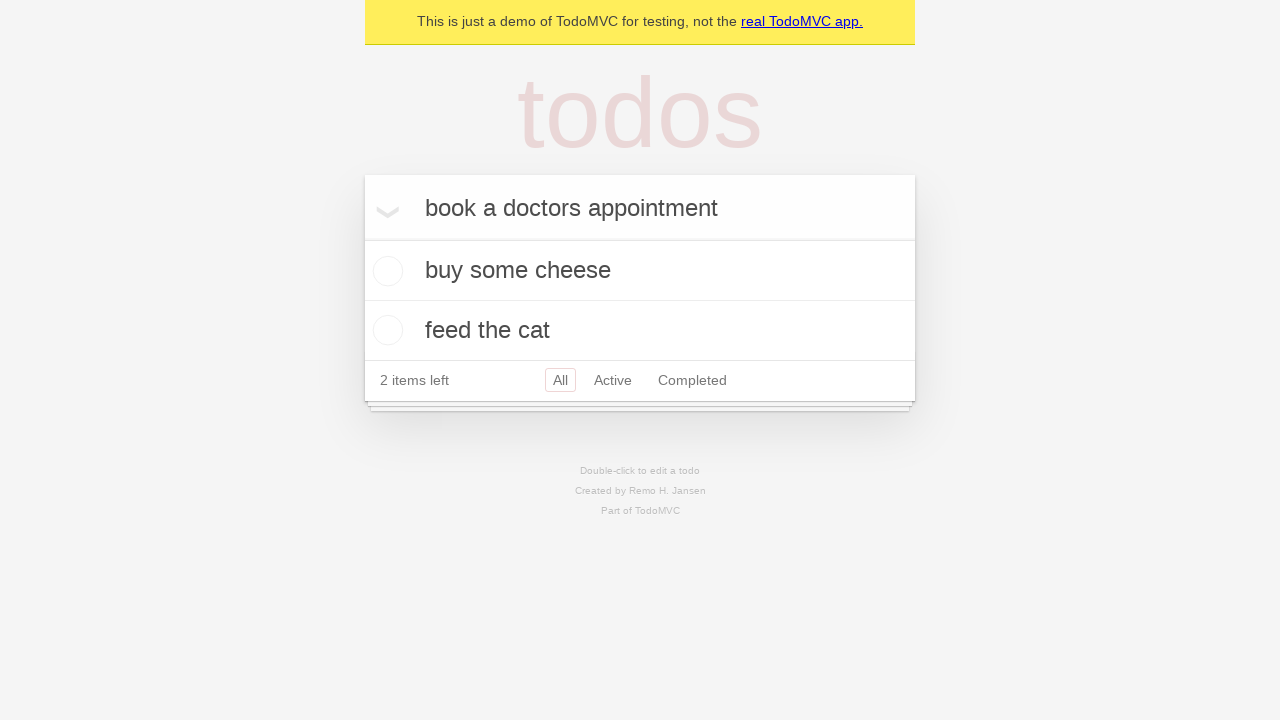

Pressed Enter to create third todo on internal:attr=[placeholder="What needs to be done?"i]
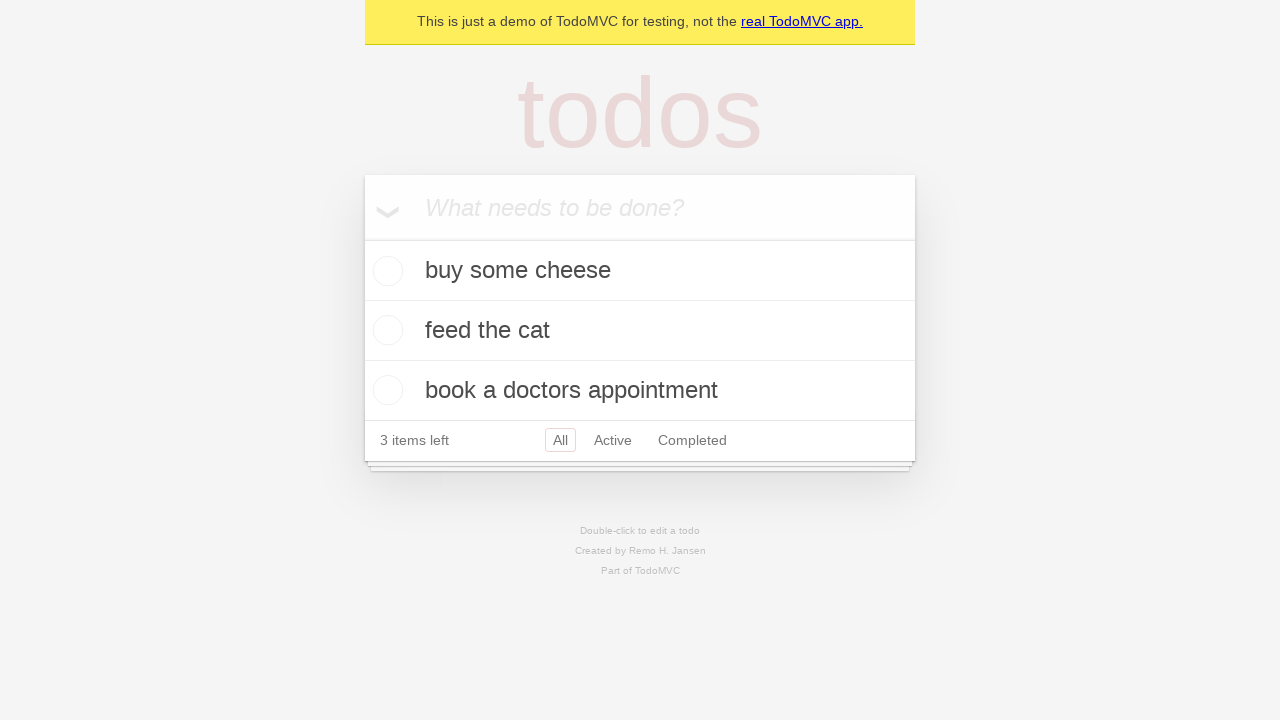

Double-clicked second todo item to enter edit mode at (640, 331) on internal:testid=[data-testid="todo-item"s] >> nth=1
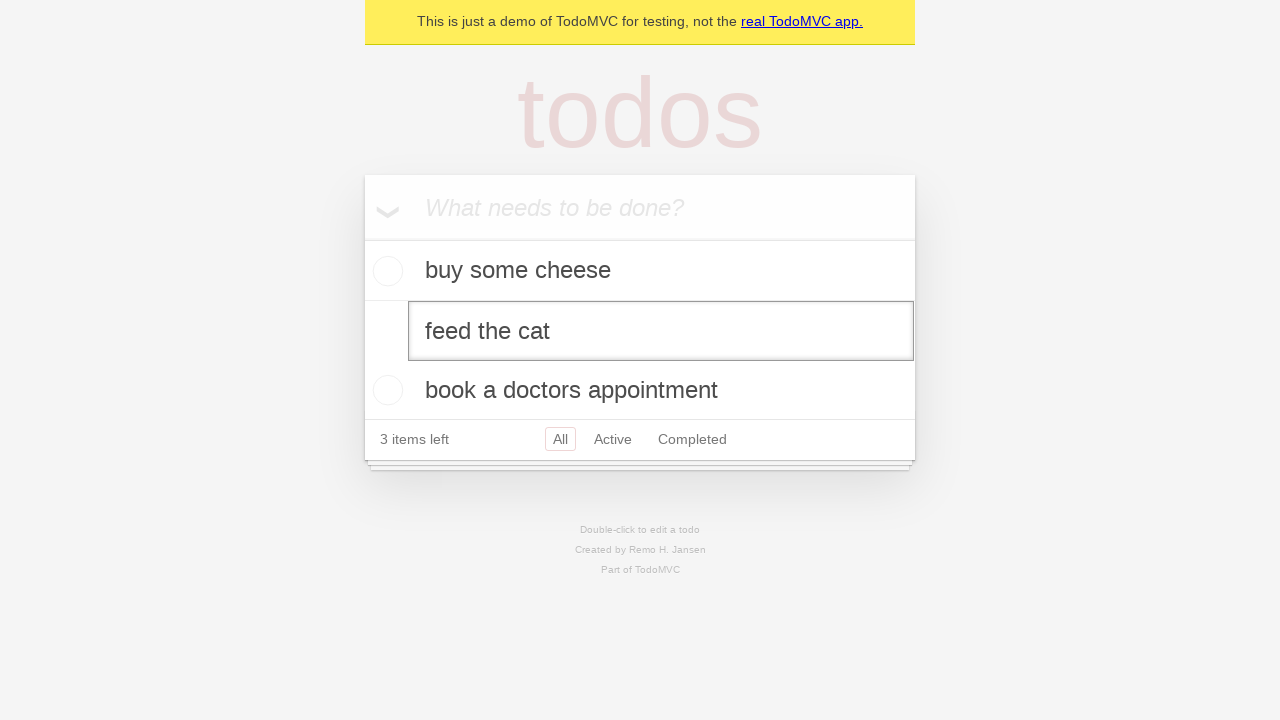

Filled edit field with 'buy some sausages' on internal:testid=[data-testid="todo-item"s] >> nth=1 >> internal:role=textbox[nam
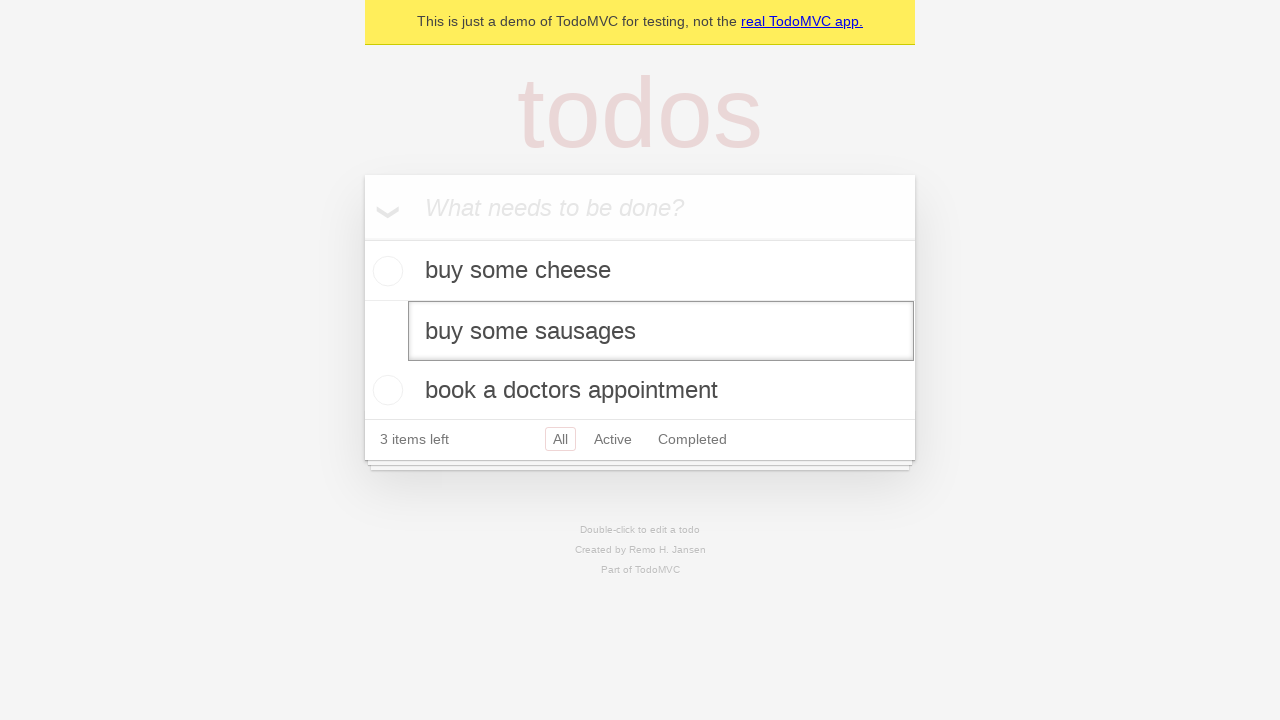

Pressed Enter to save edited todo item on internal:testid=[data-testid="todo-item"s] >> nth=1 >> internal:role=textbox[nam
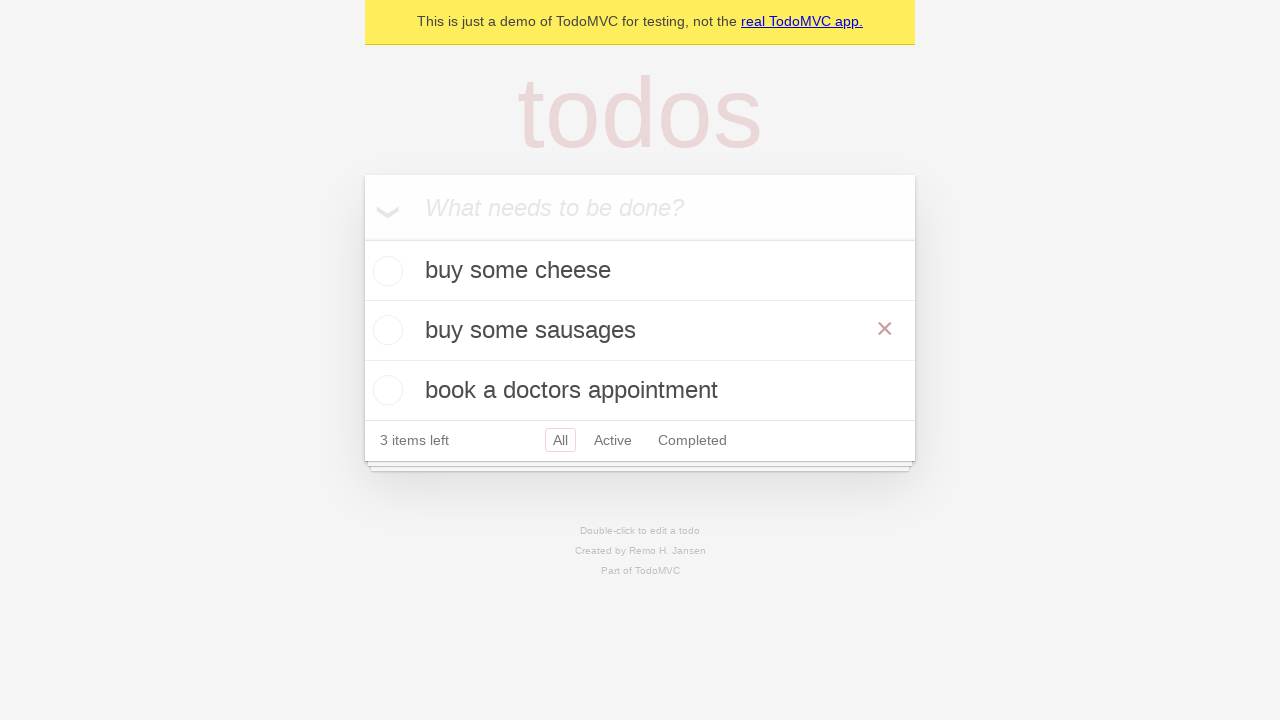

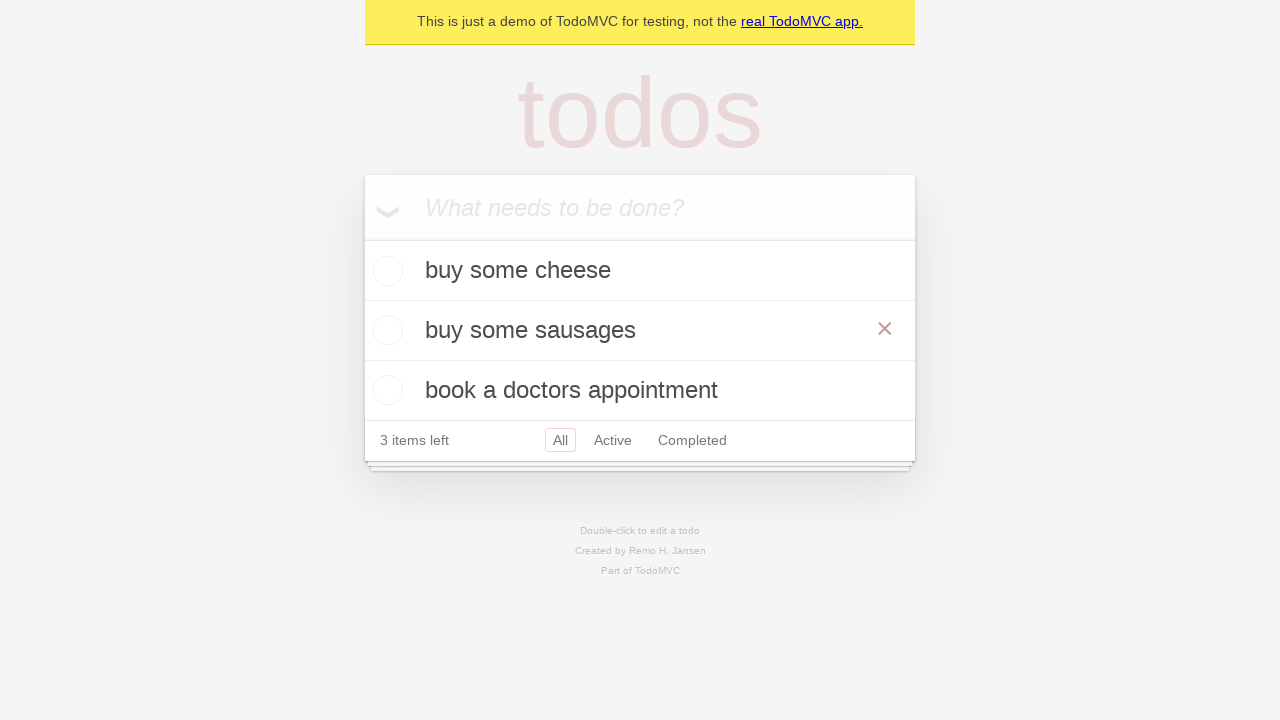